Tests website header navigation by clicking through header links (Питомцы, О нас, Контакты) to verify they navigate to the correct pages

Starting URL: http://158.160.56.133/app/pets

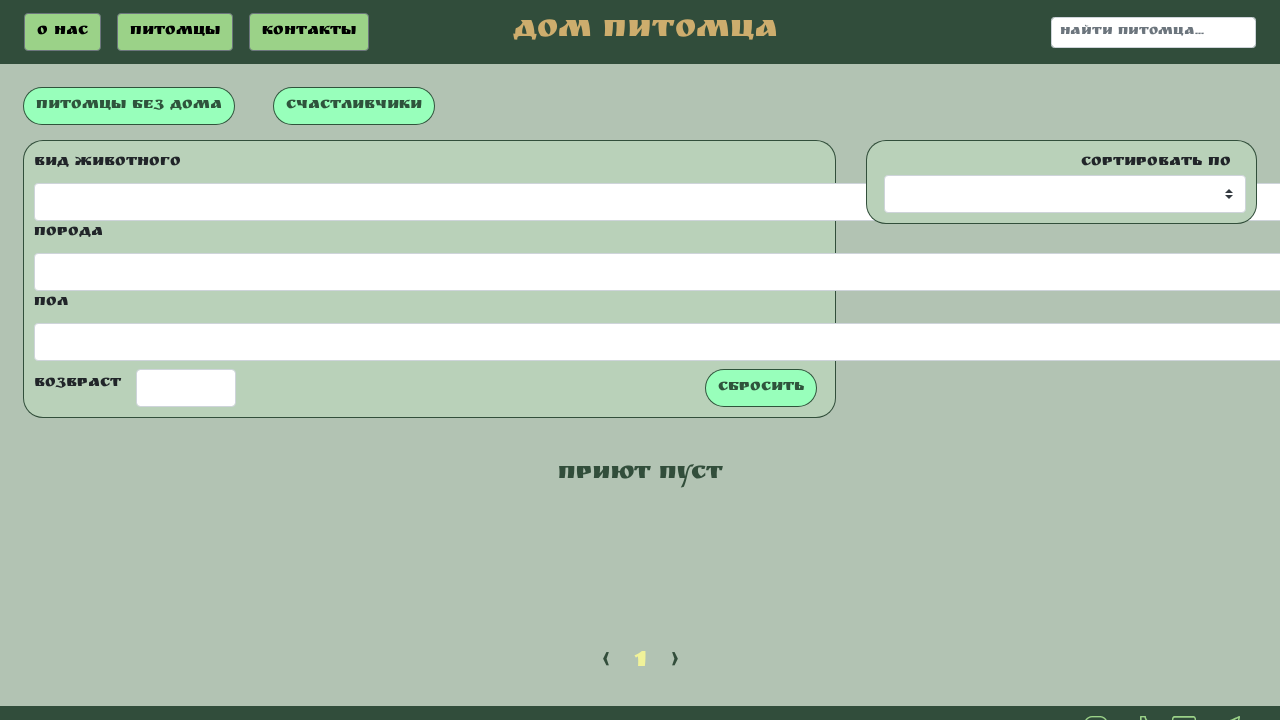

Clicked 'Питомцы' (Pets) link in header at (175, 32) on text=Питомцы
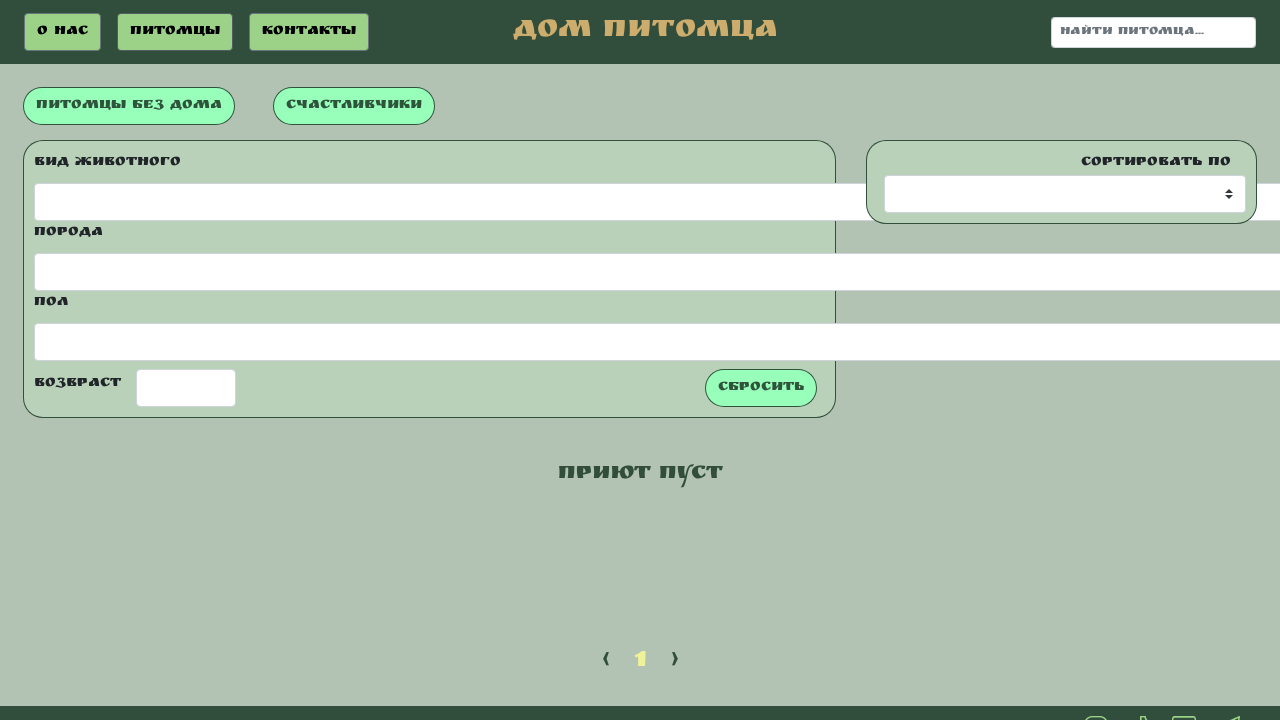

Waited 1000ms for navigation after clicking Pets link
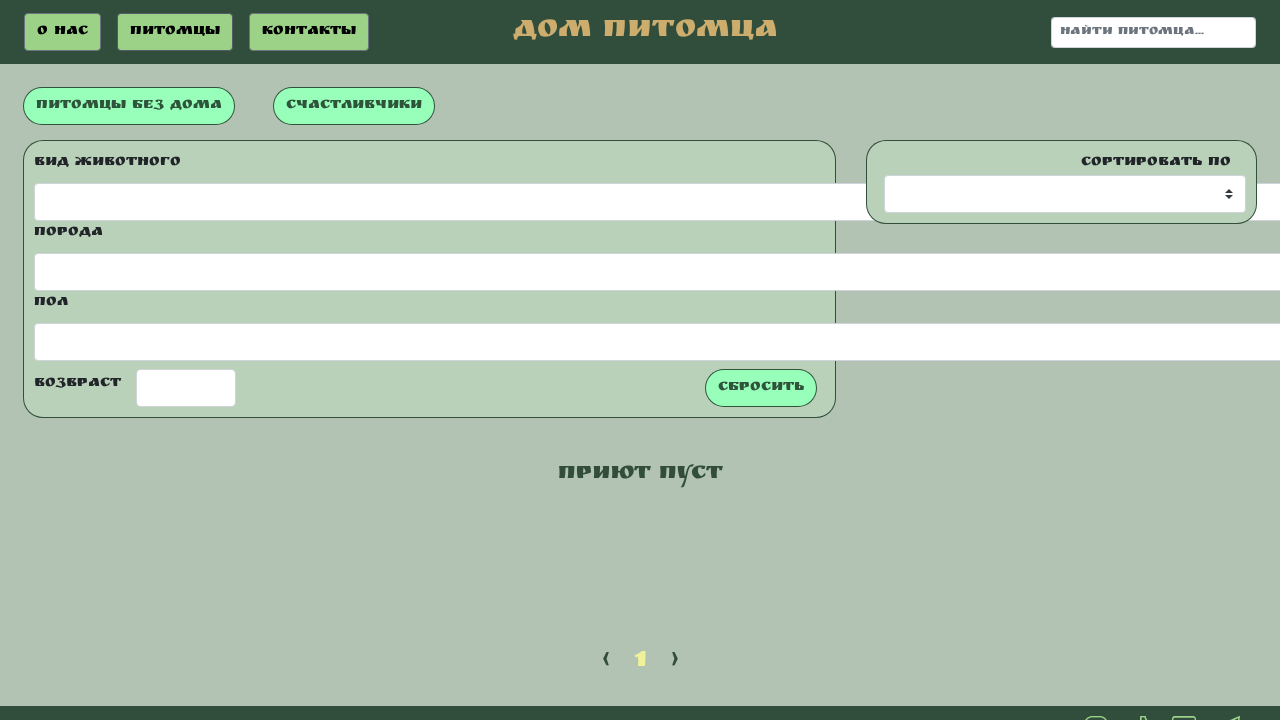

Clicked 'О нас' (About Us) link in header at (62, 32) on text=О нас
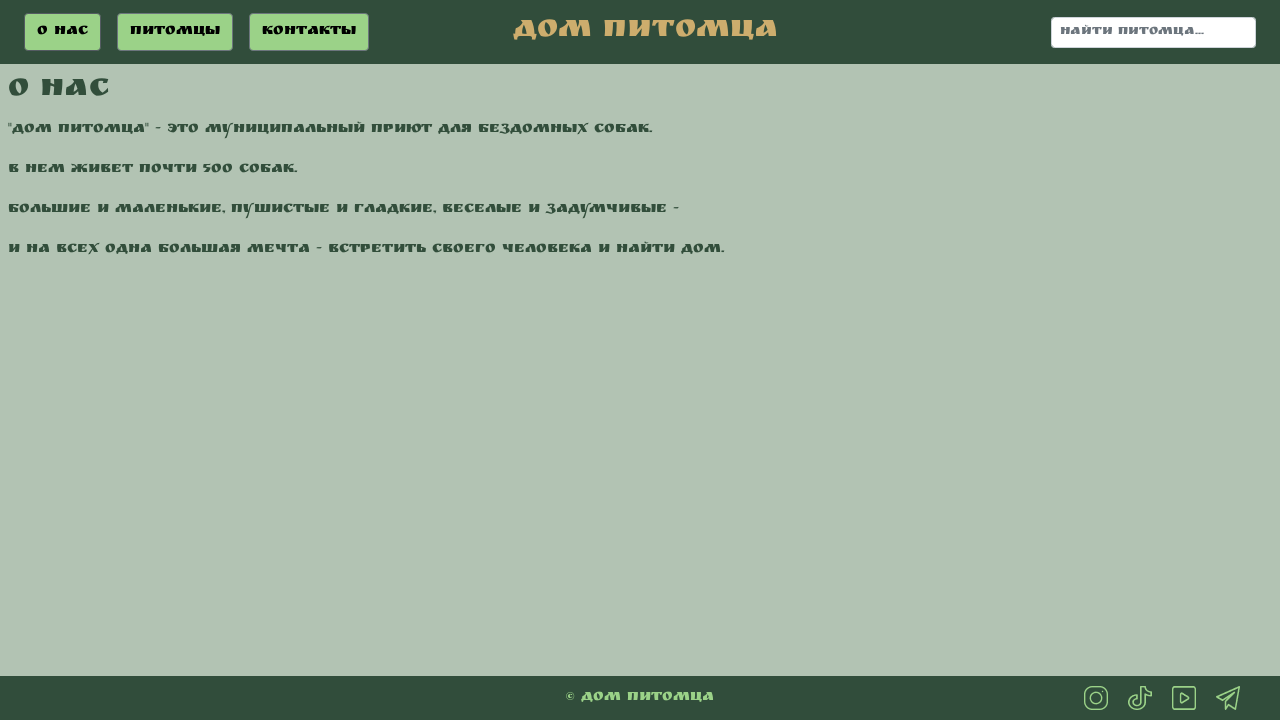

Waited 1000ms for navigation after clicking About Us link
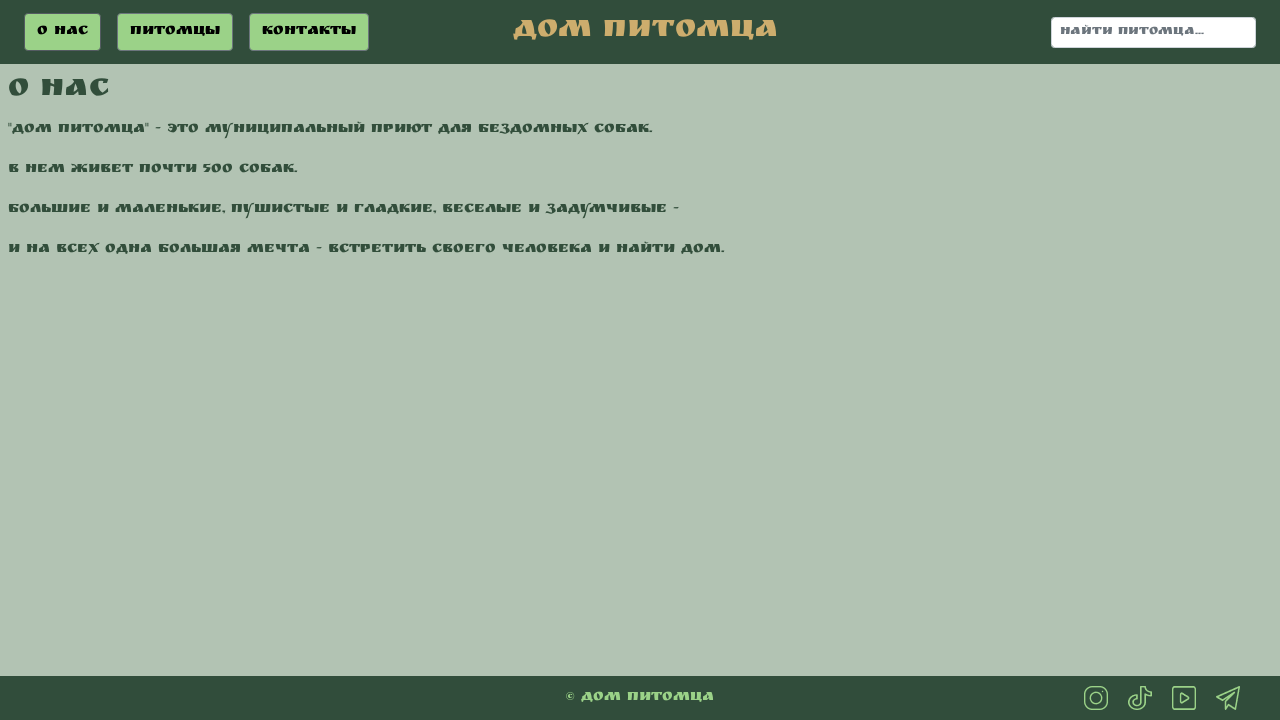

Clicked 'Контакты' (Contacts) link in header at (309, 32) on text=Контакты
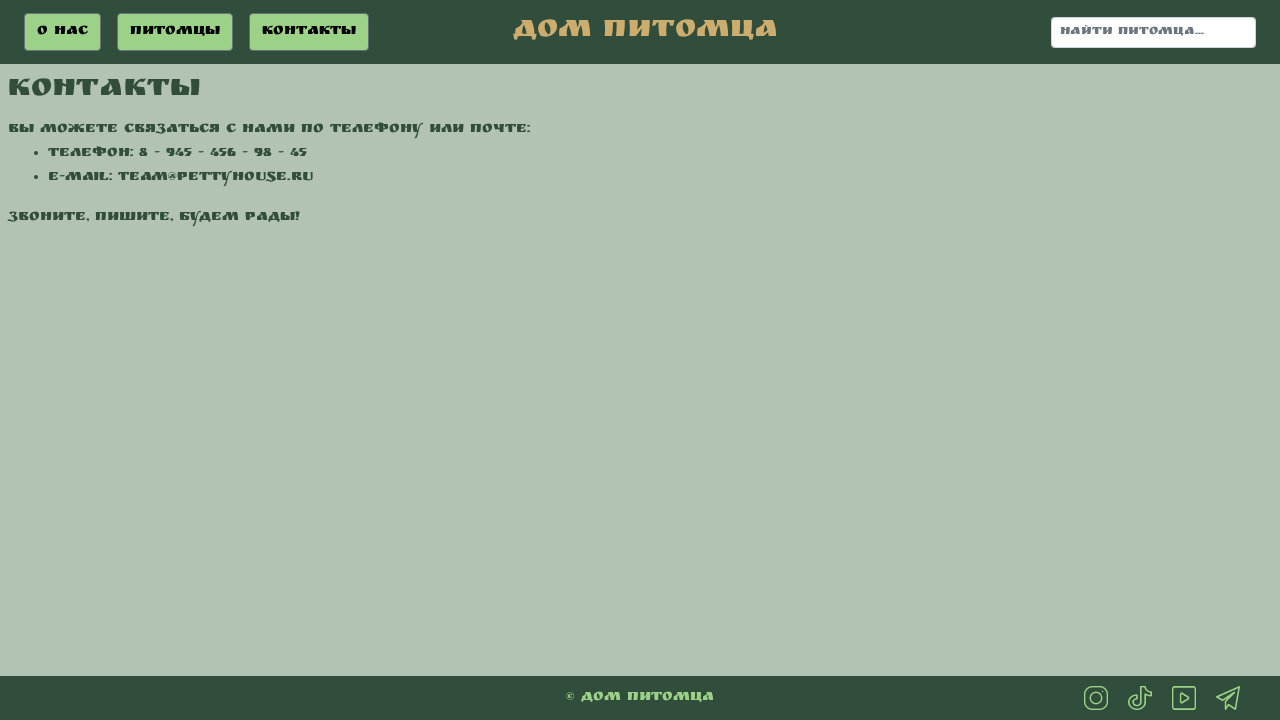

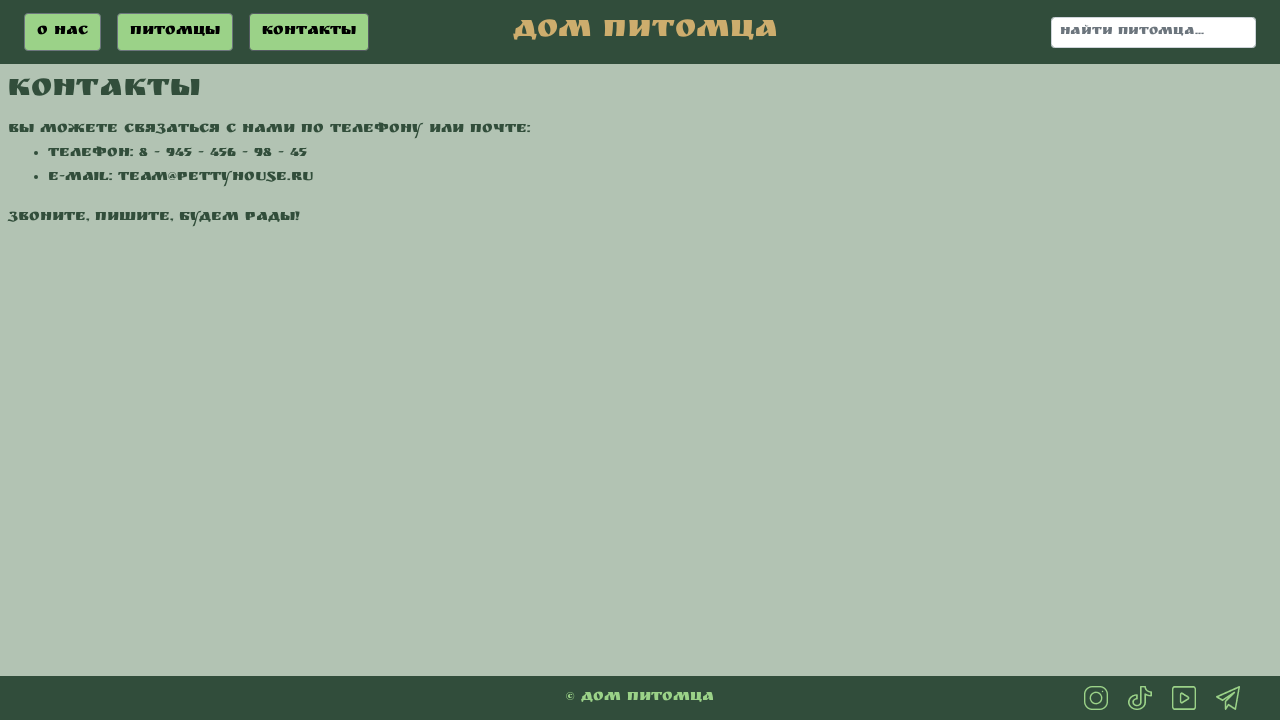